Tests the text box form in the Elements section of DemoQA by filling out full name, email, current address, and permanent address fields, then submitting the form and verifying the submission.

Starting URL: https://demoqa.com

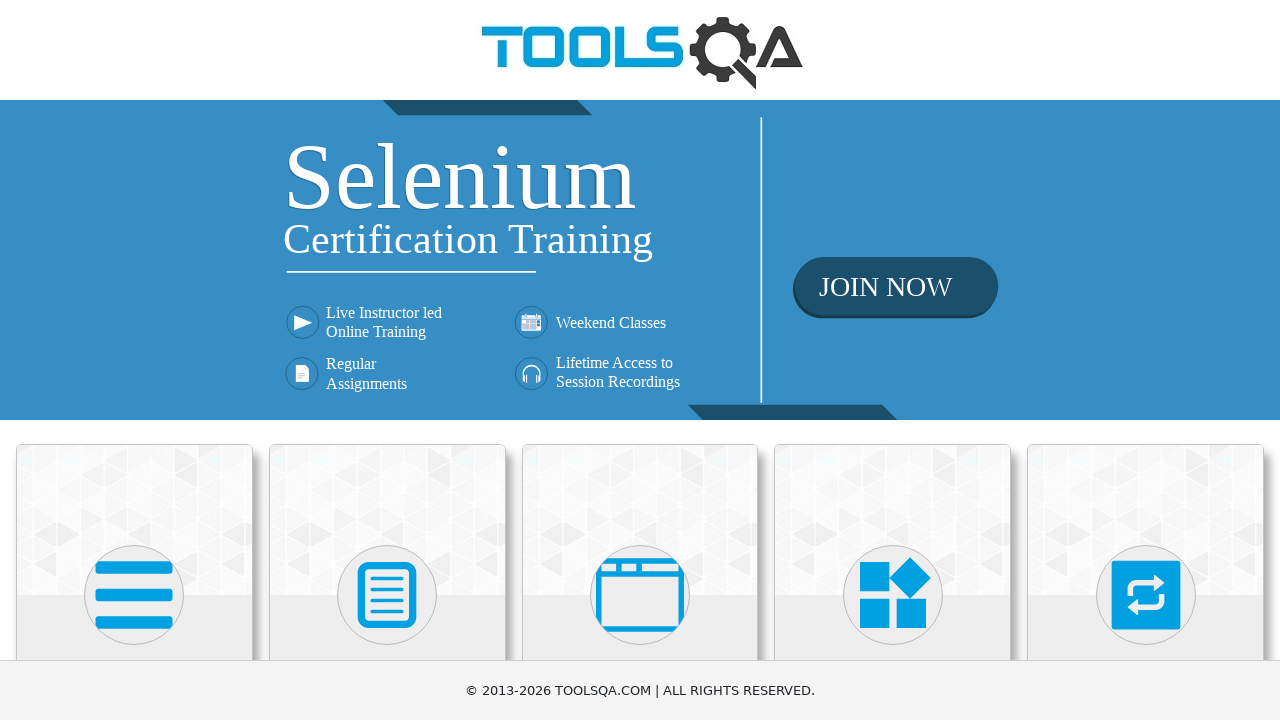

Scrolled down 500px to see Elements card
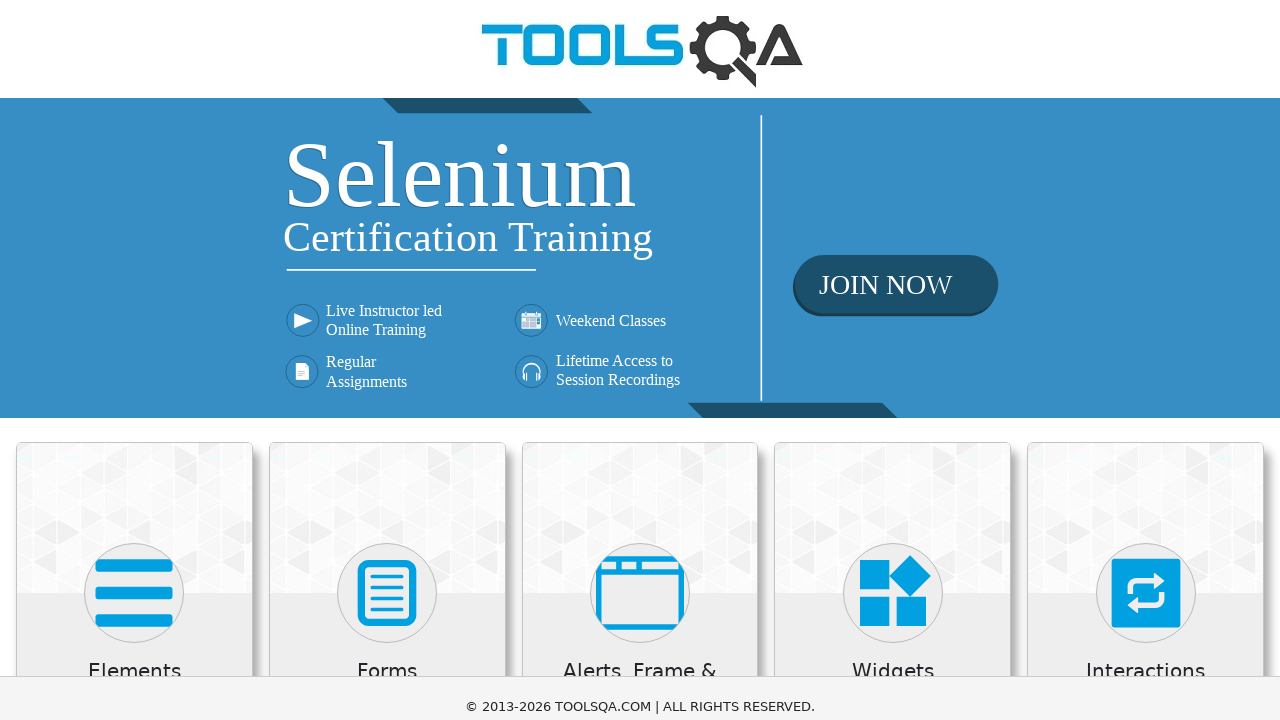

Clicked on Elements card at (134, 173) on text=Elements
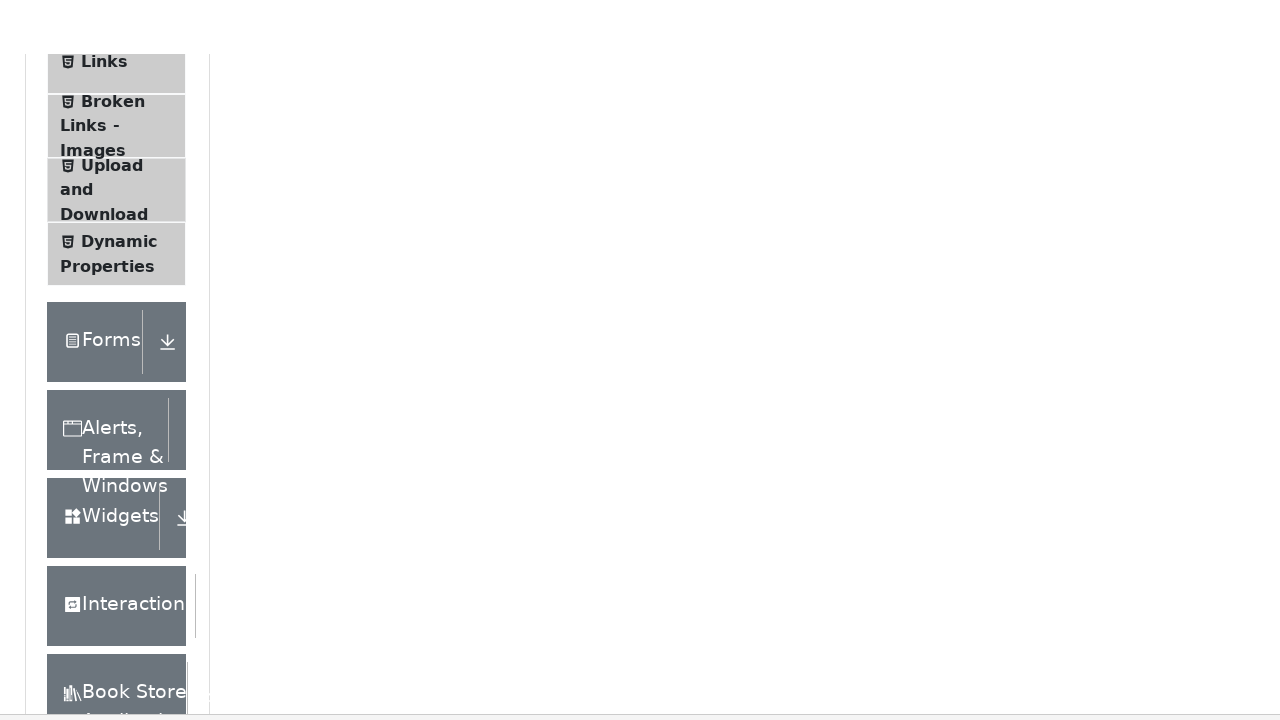

Clicked on Text Box option in the left menu at (119, 261) on text=Text Box
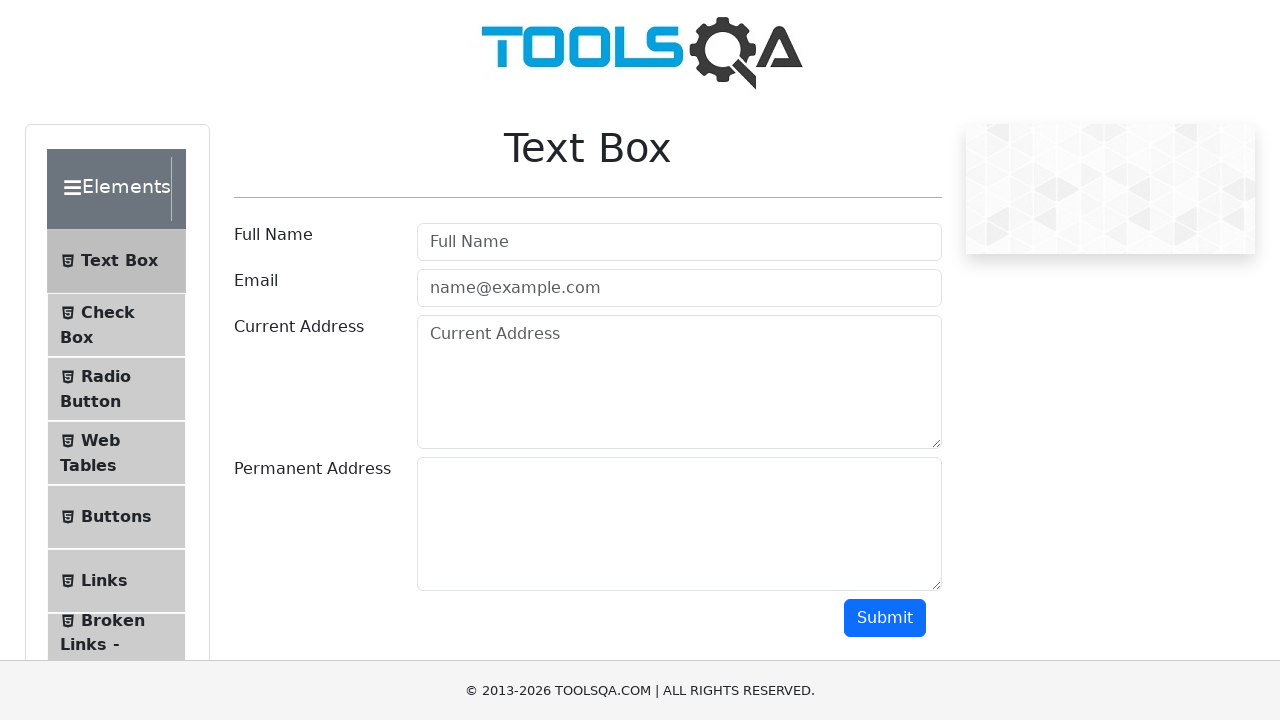

Filled Full Name field with 'Jignesh Khairnar' on #userName
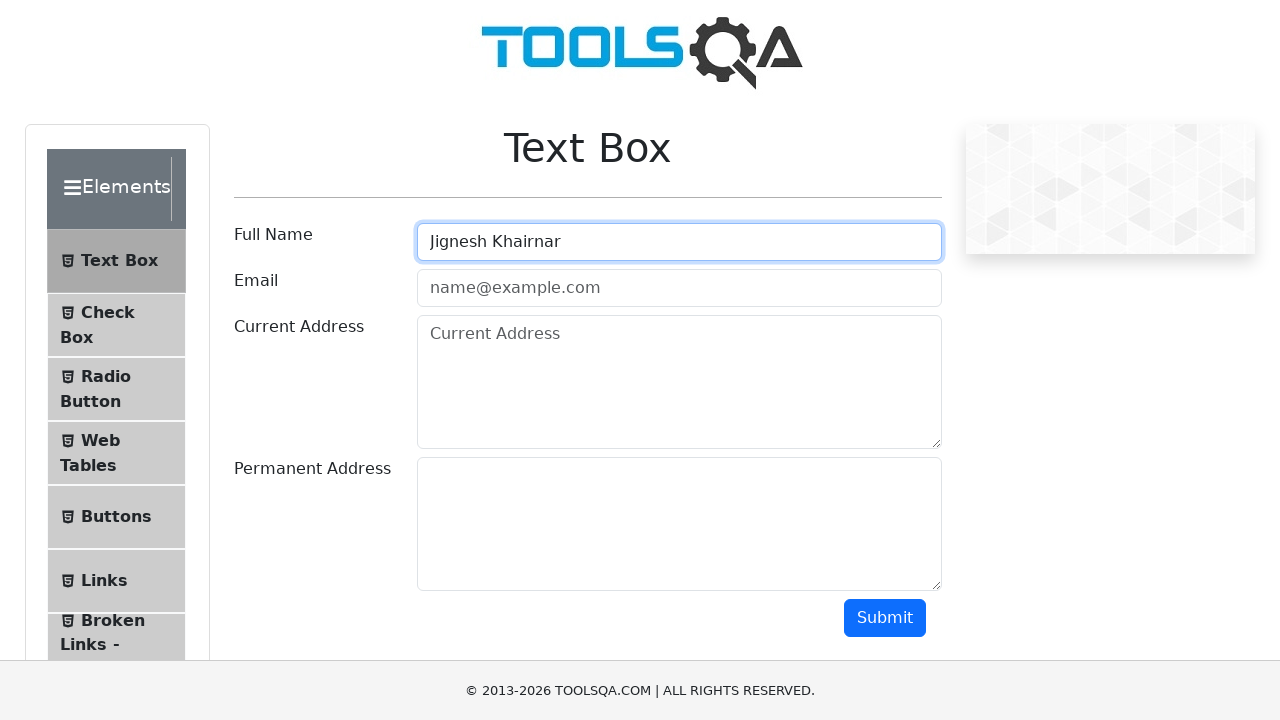

Filled Email field with 'abc@gmail.com' on #userEmail
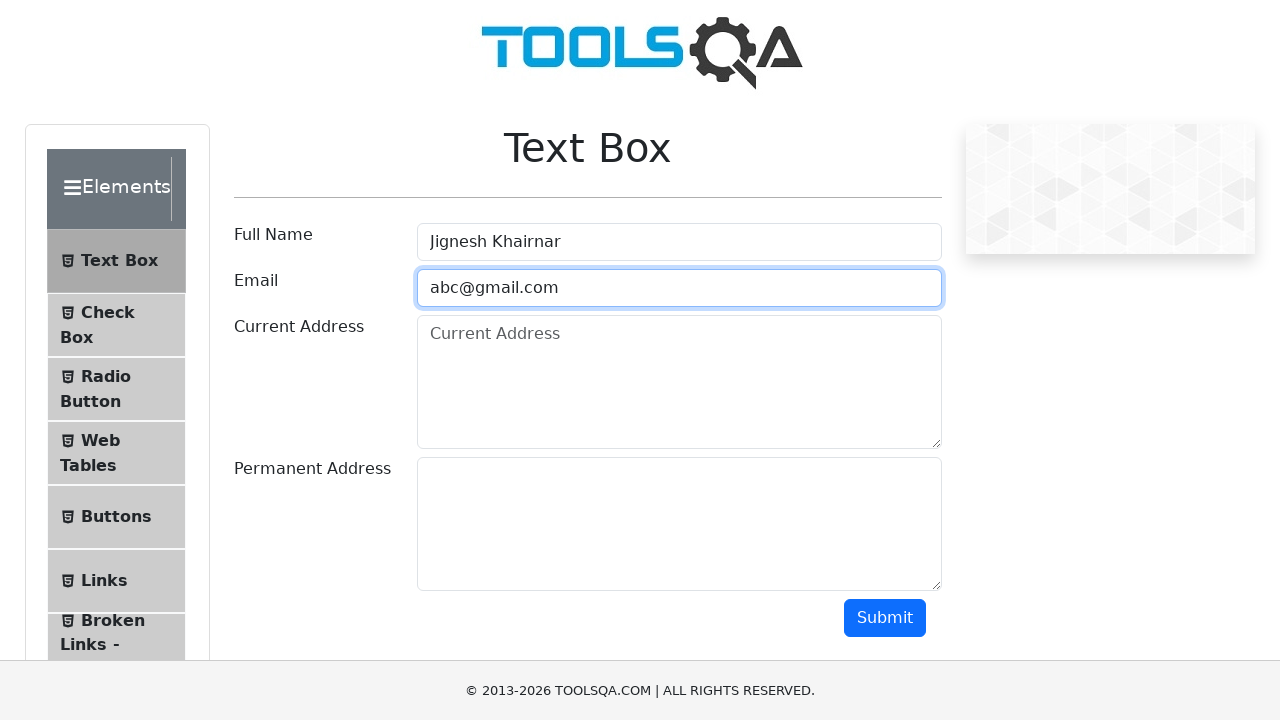

Filled Current Address field with 'Plot No.14, At post Dhule.' on #currentAddress
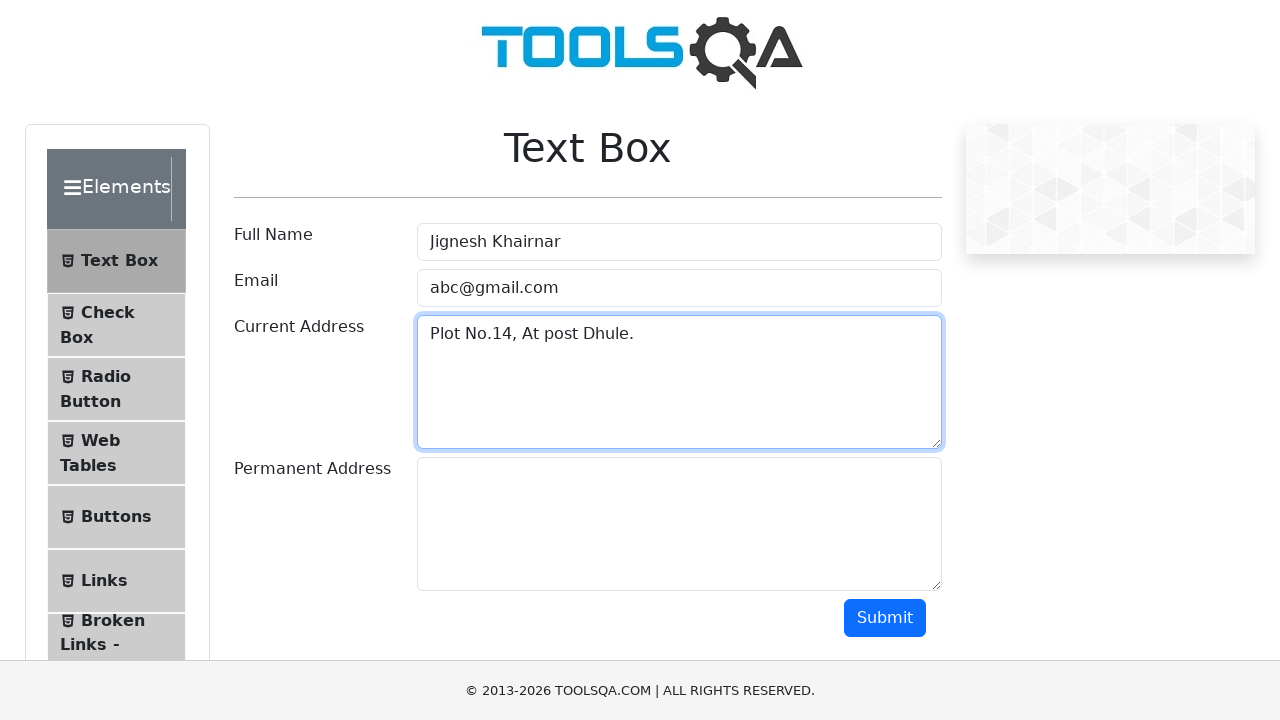

Filled Permanent Address field with 'Plot No.20, At post Bengaluru.' on #permanentAddress
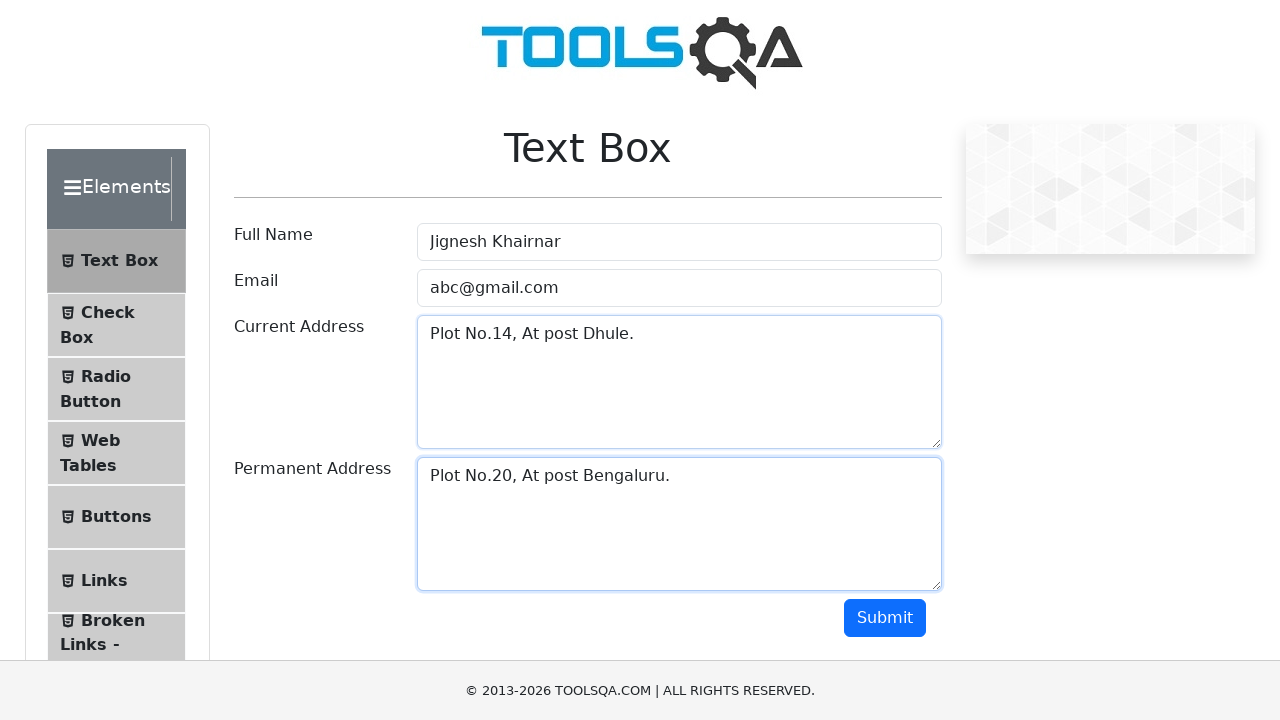

Scrolled down 500px to see submit button
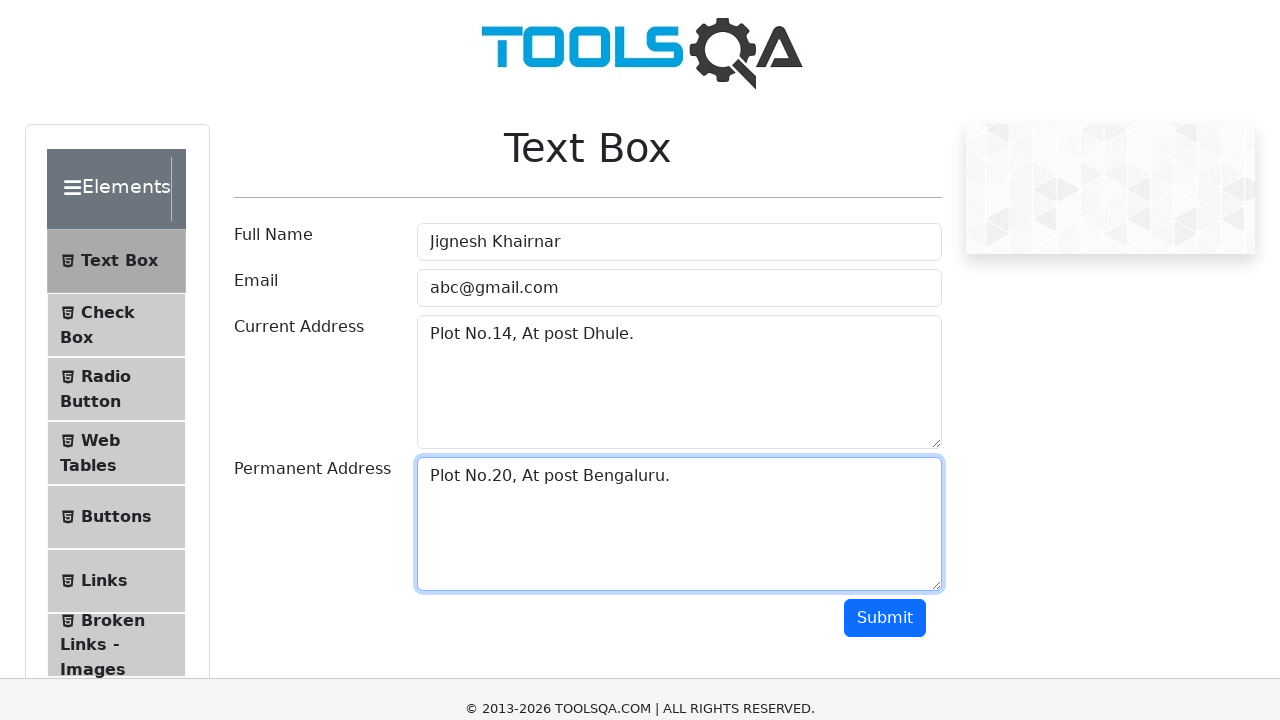

Clicked the Submit button at (885, 118) on #submit
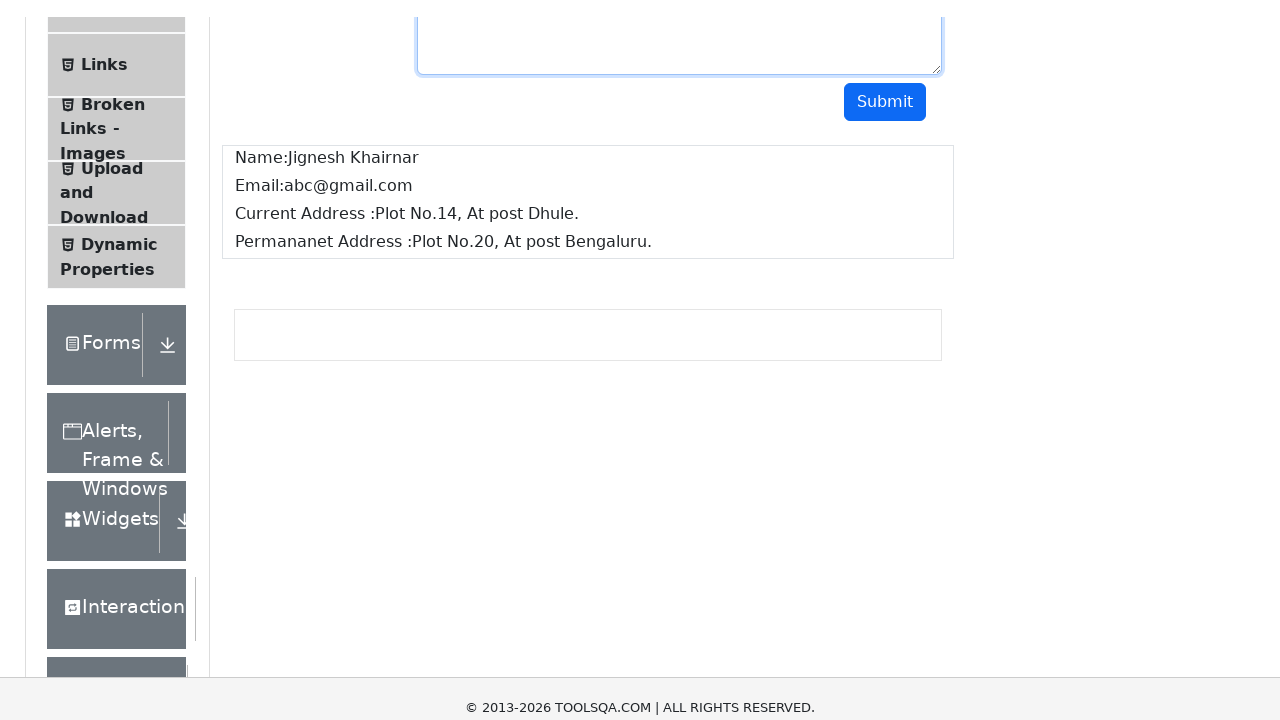

Form submission verified - name output element is visible
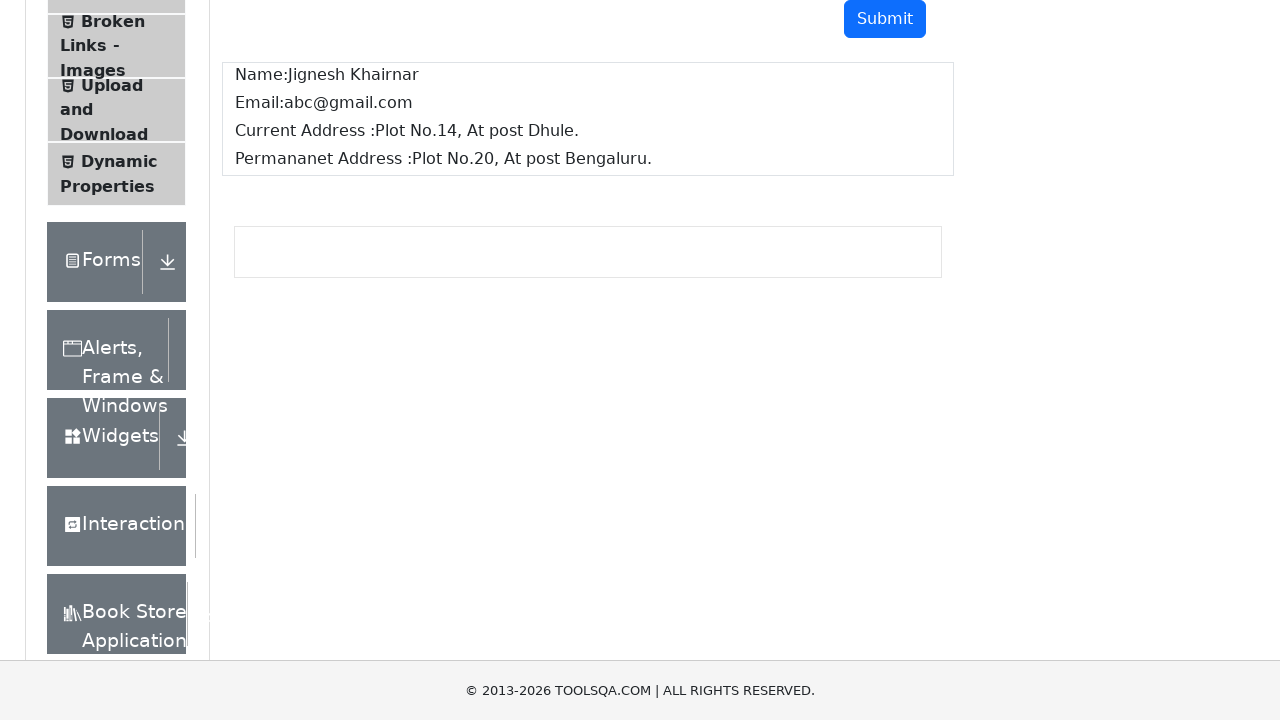

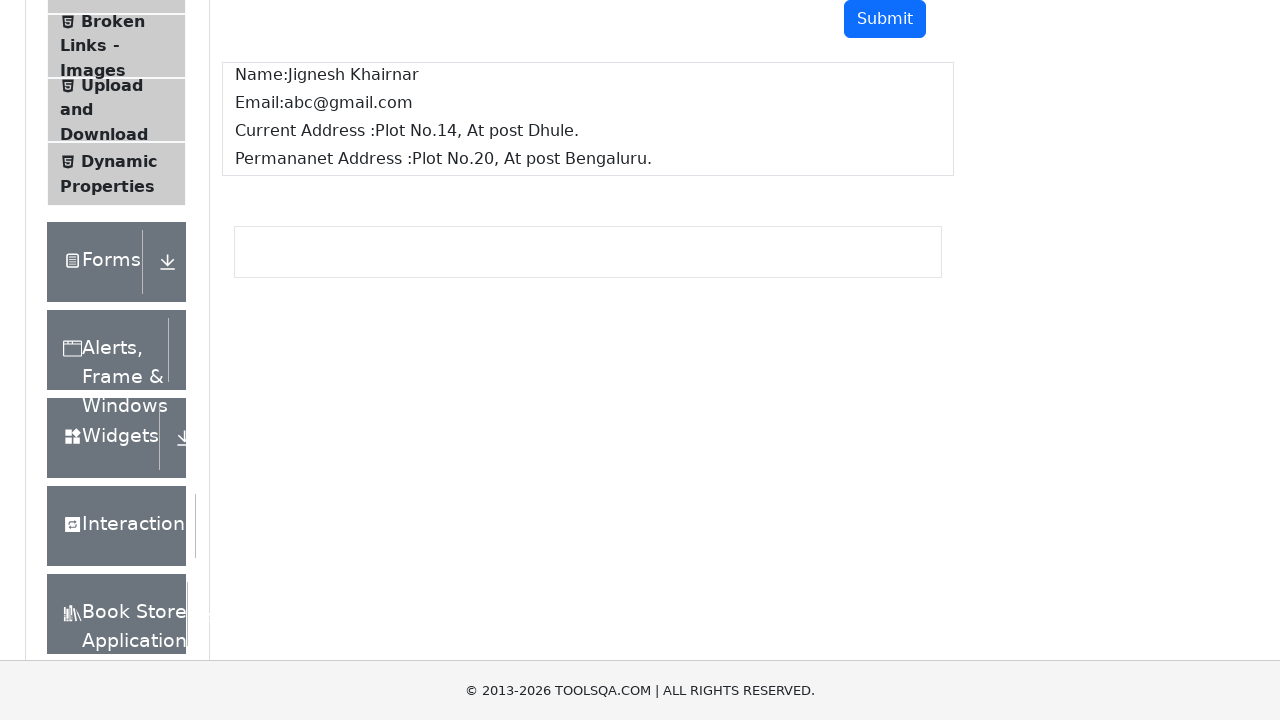